Tests the patient registration workflow for a person in care (non-attached) by filling out a multi-step registration form including relationship type, caregiver name, patient personal information (first name, last name, PHN, date of birth), and submitting the form.

Starting URL: https://healthbc--hlthbcqax.sandbox.my.site.com/primarycarepatientregistration/s/

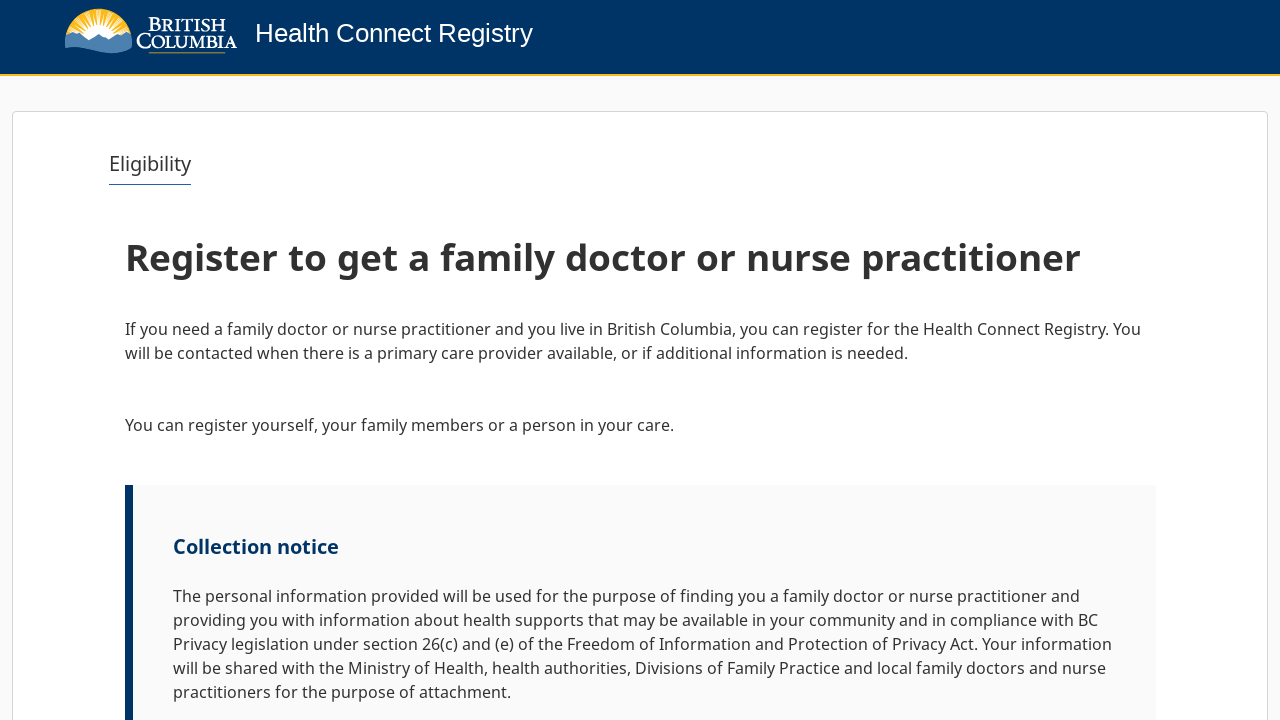

Clicked Next button to proceed to registration options at (1092, 660) on internal:role=button[name="Next"i]
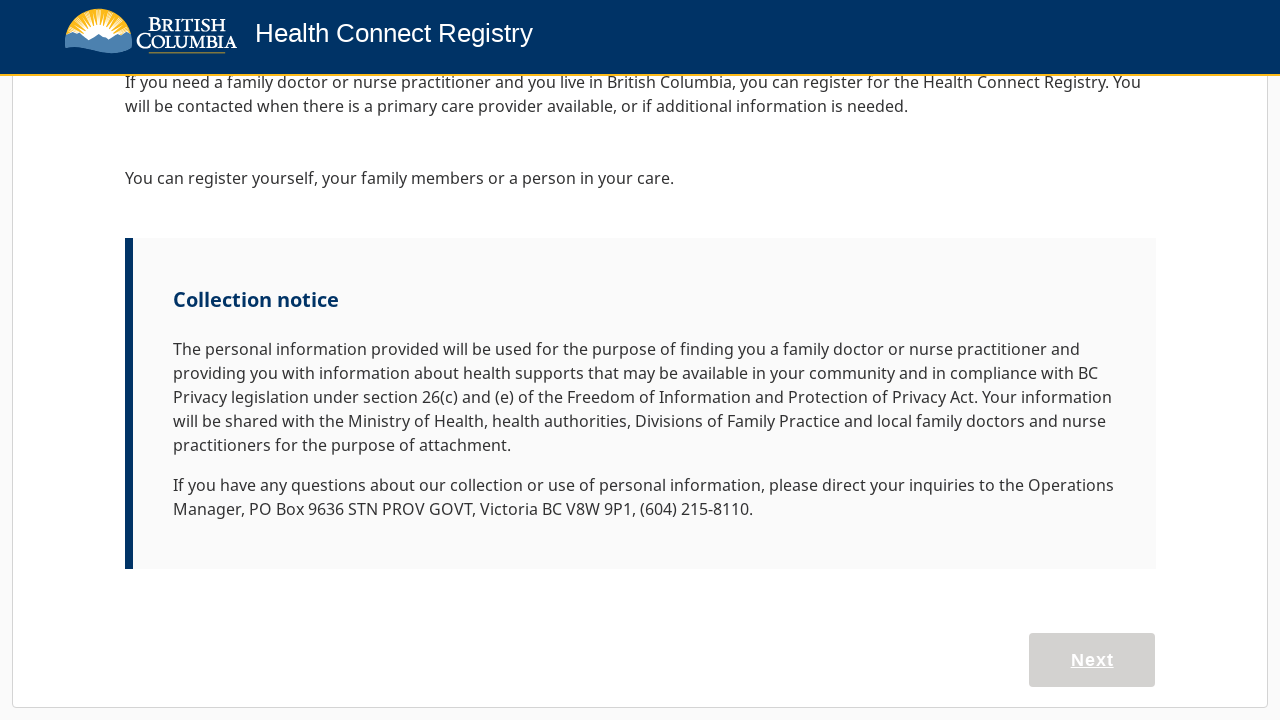

Selected 'Register a person in my care' option at (901, 611) on internal:role=button[name="Register a person in my care"i]
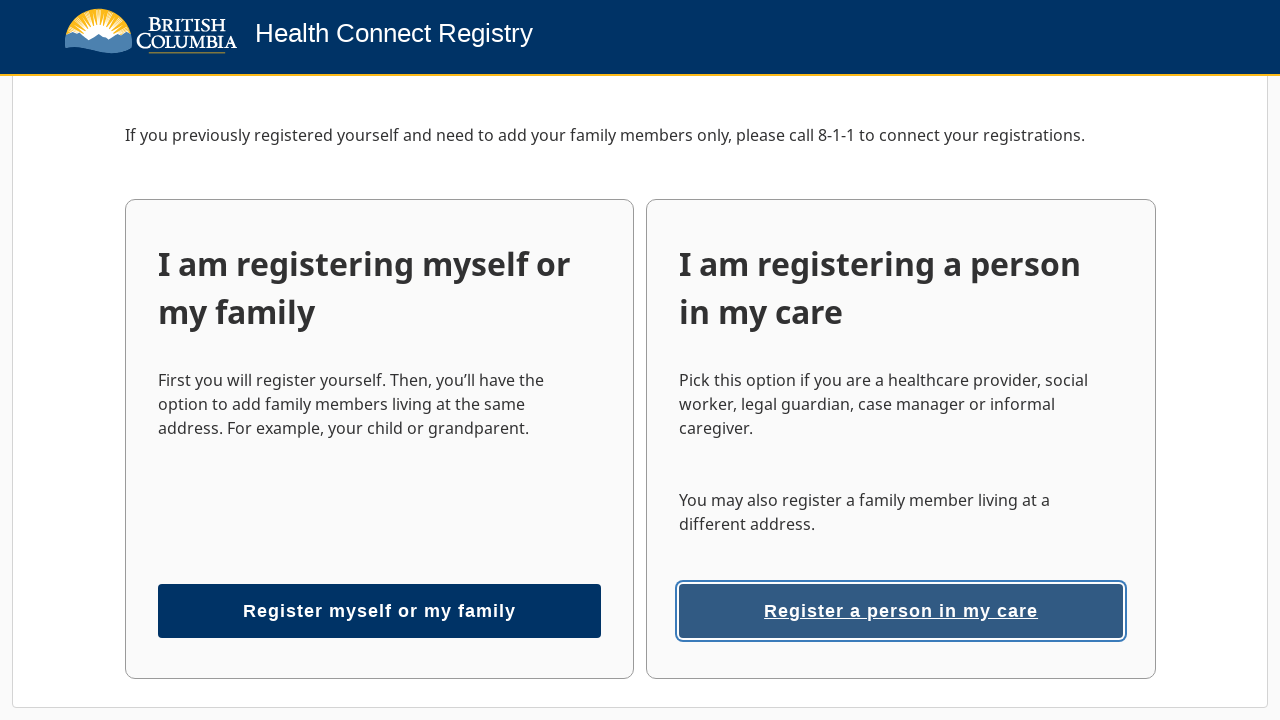

Clicked relationship type dropdown at (375, 360) on internal:role=combobox[name="Your relationship to this"i]
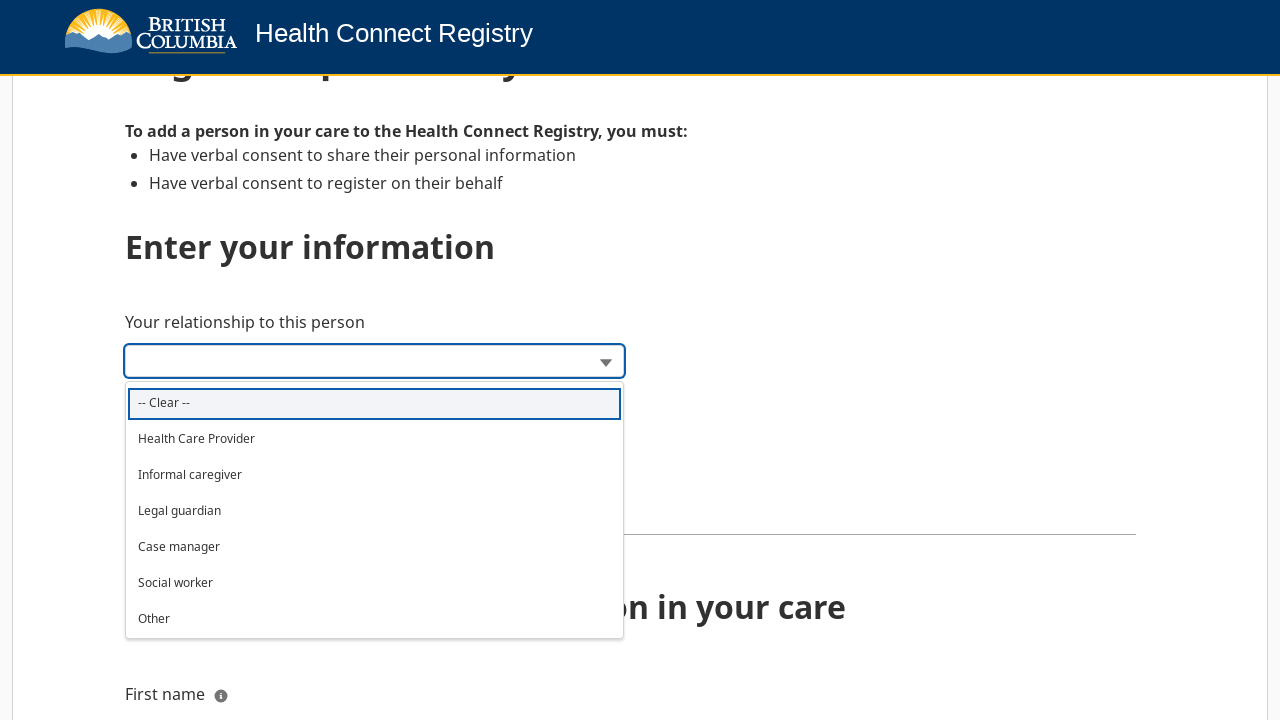

Selected 'Case manager' as relationship type at (179, 546) on internal:text="Case manager"i
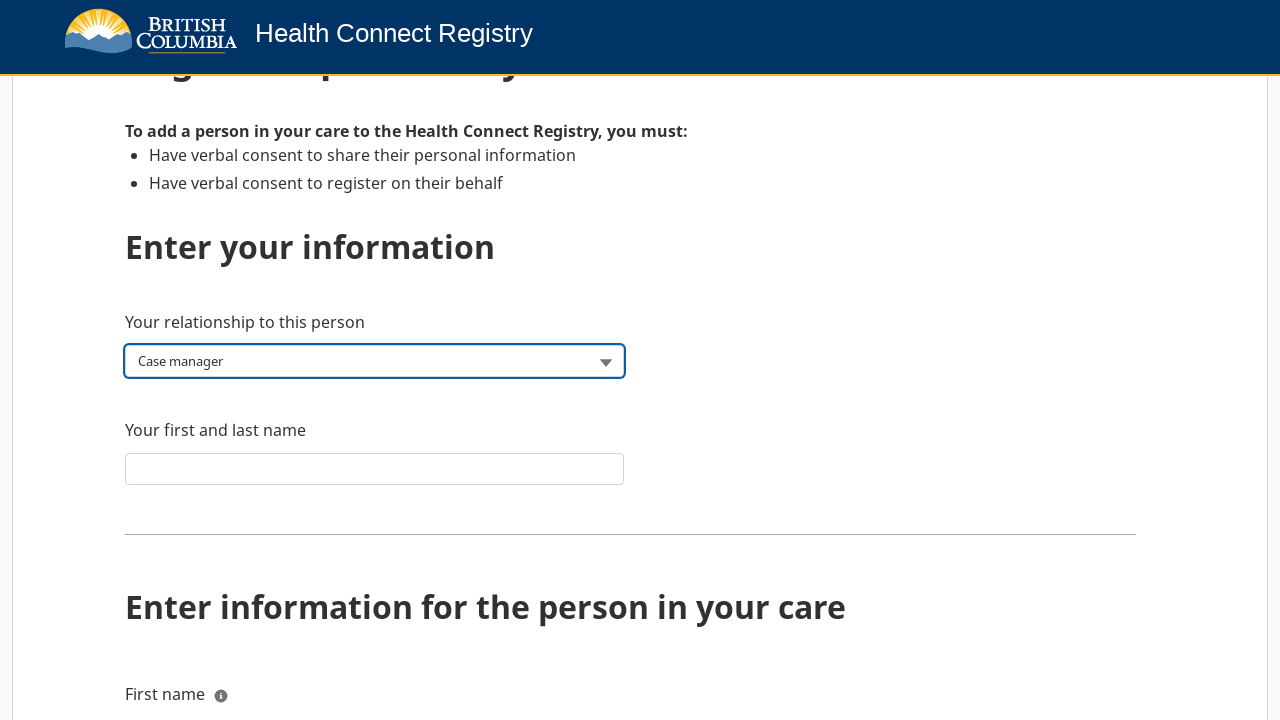

Clicked caregiver name field at (375, 468) on internal:label="Your first and last name"i
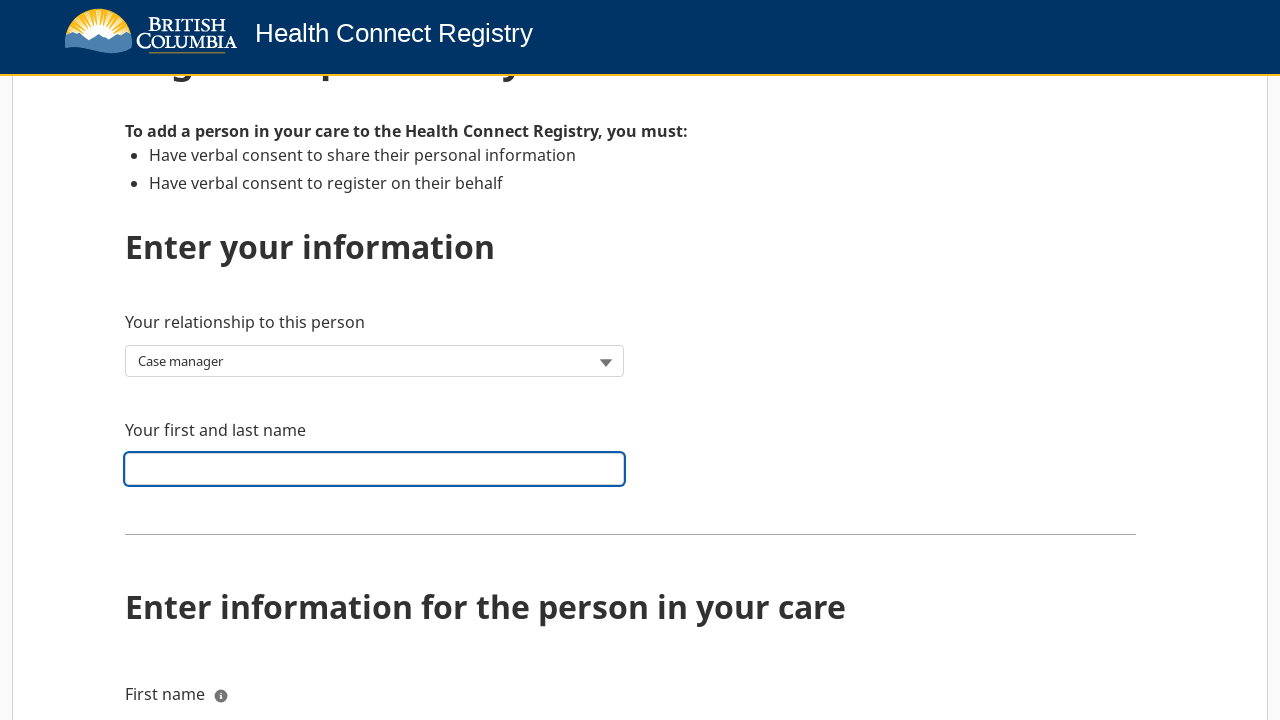

Filled caregiver name with 'Maria Thompson Case Manager' on internal:label="Your first and last name"i
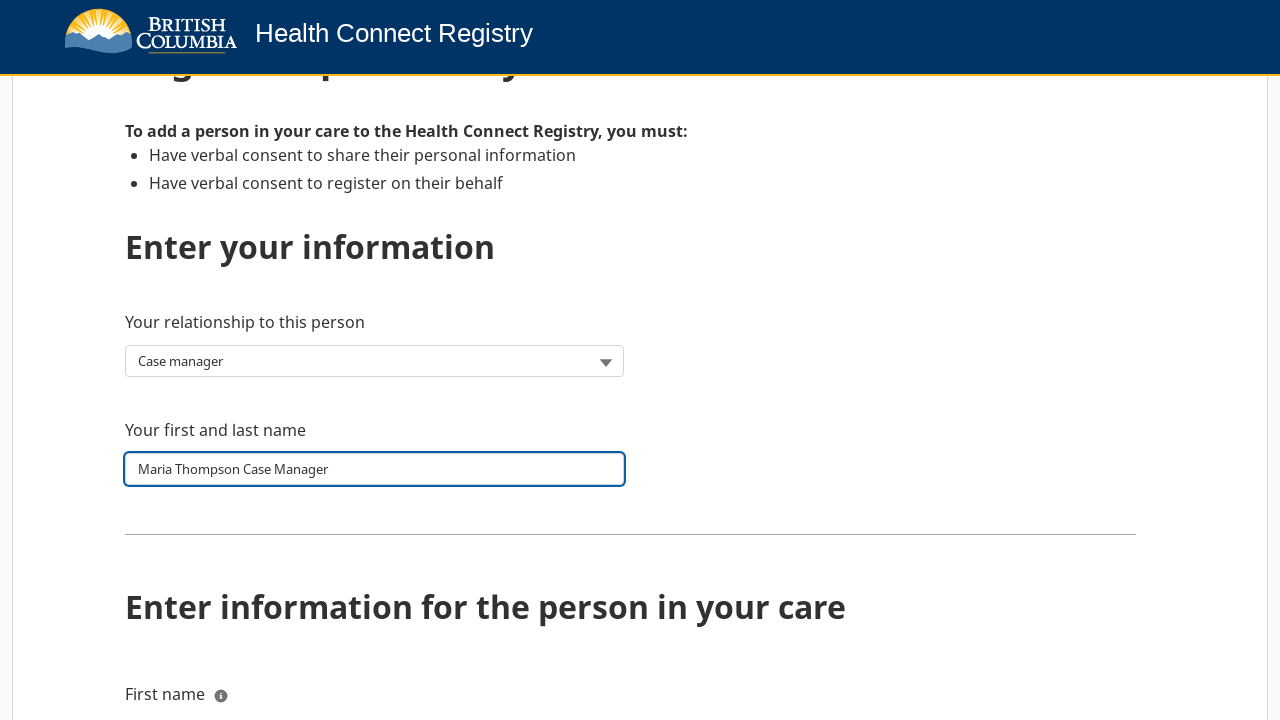

Clicked patient first name field at (375, 704) on internal:label="First name"s
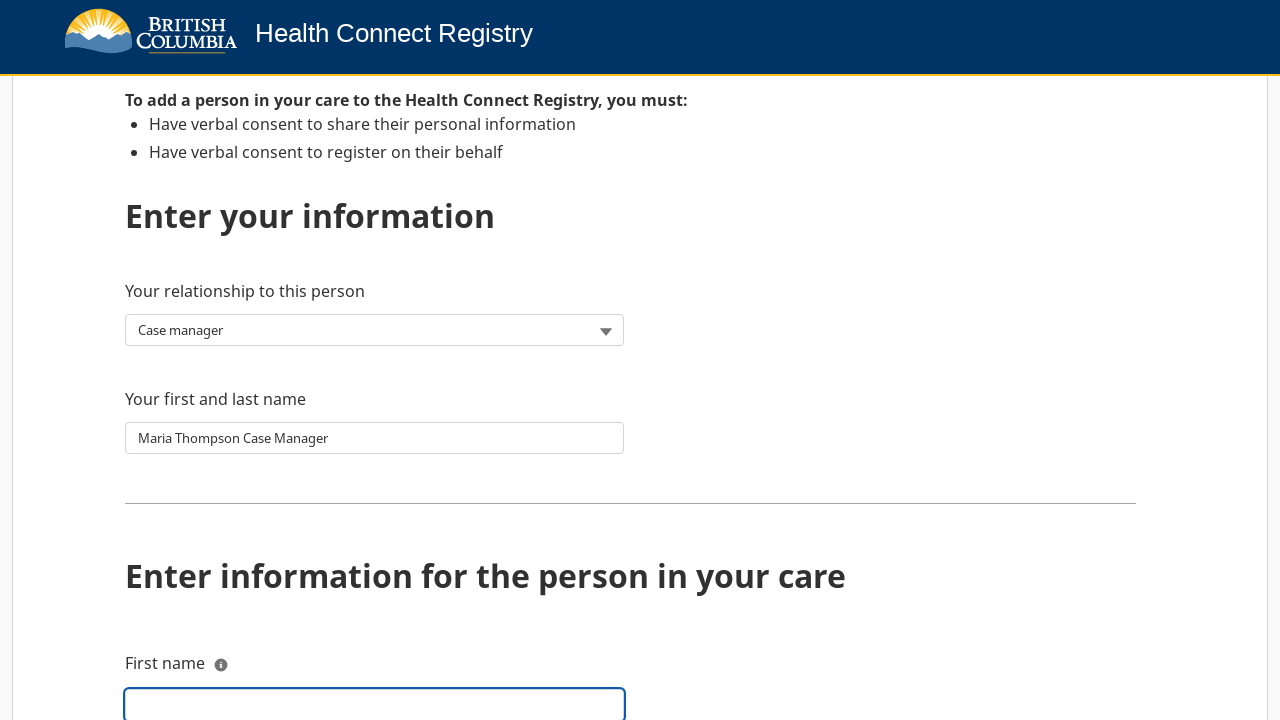

Filled patient first name with 'Robert' on internal:label="First name"s
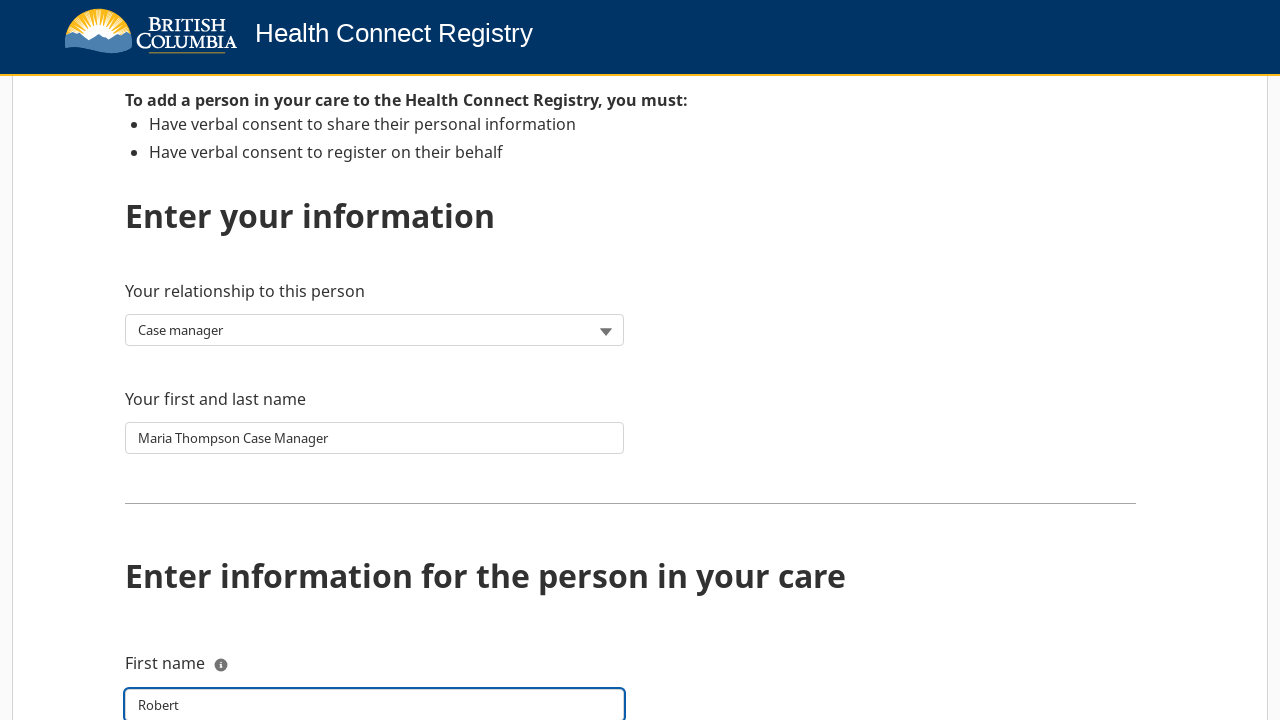

Clicked patient last name field at (375, 361) on internal:label="Last name"s
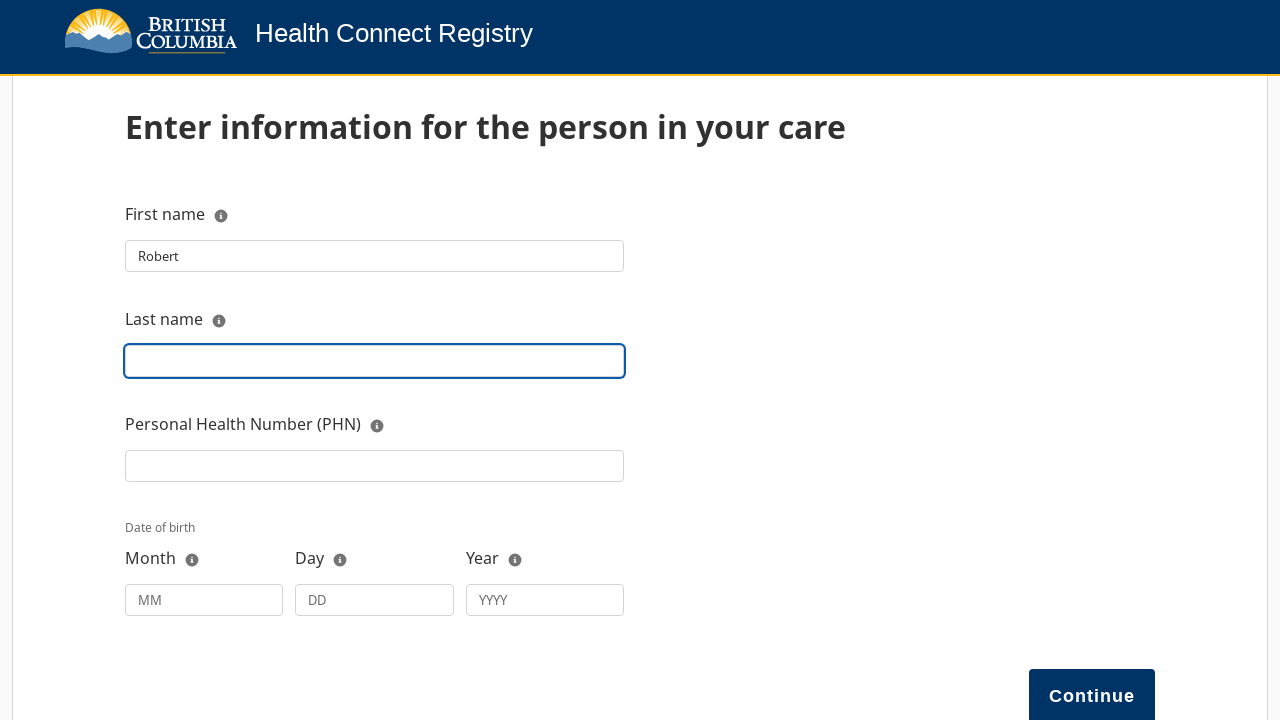

Filled patient last name with 'Henderson' on internal:label="Last name"s
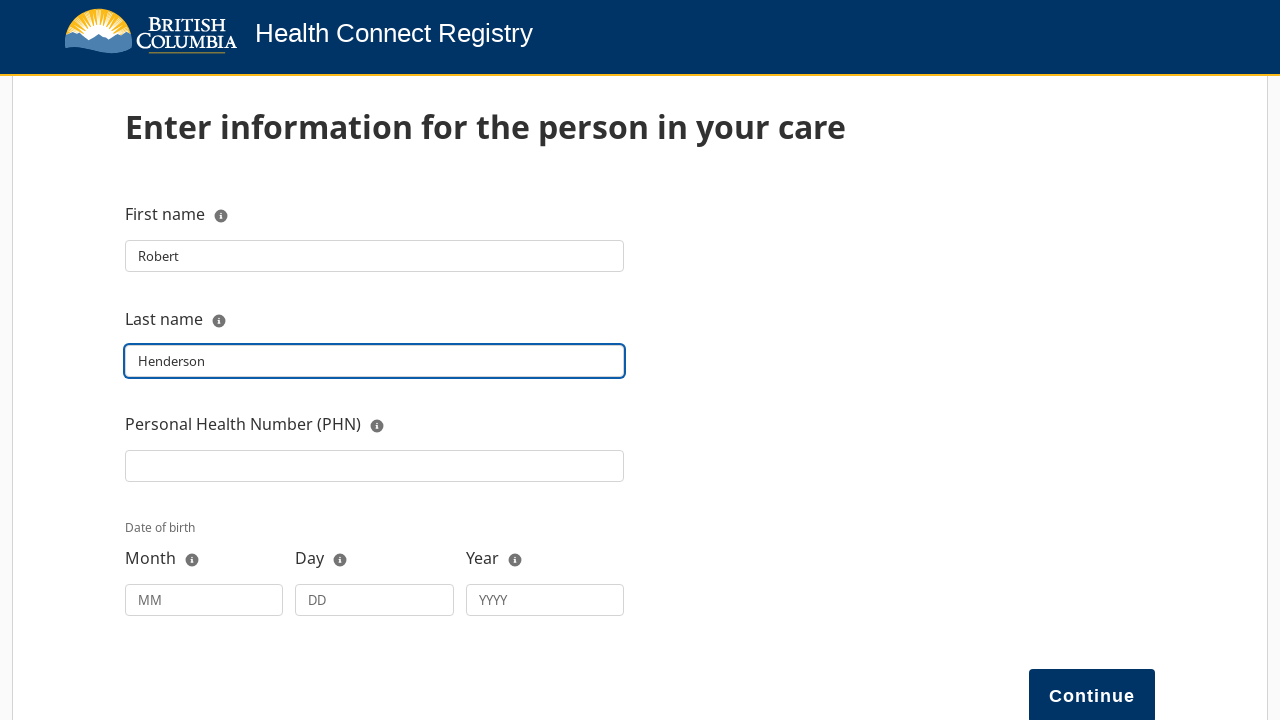

Clicked Personal Health Number (PHN) field at (375, 466) on internal:label="Personal Health Number (PHN)"s
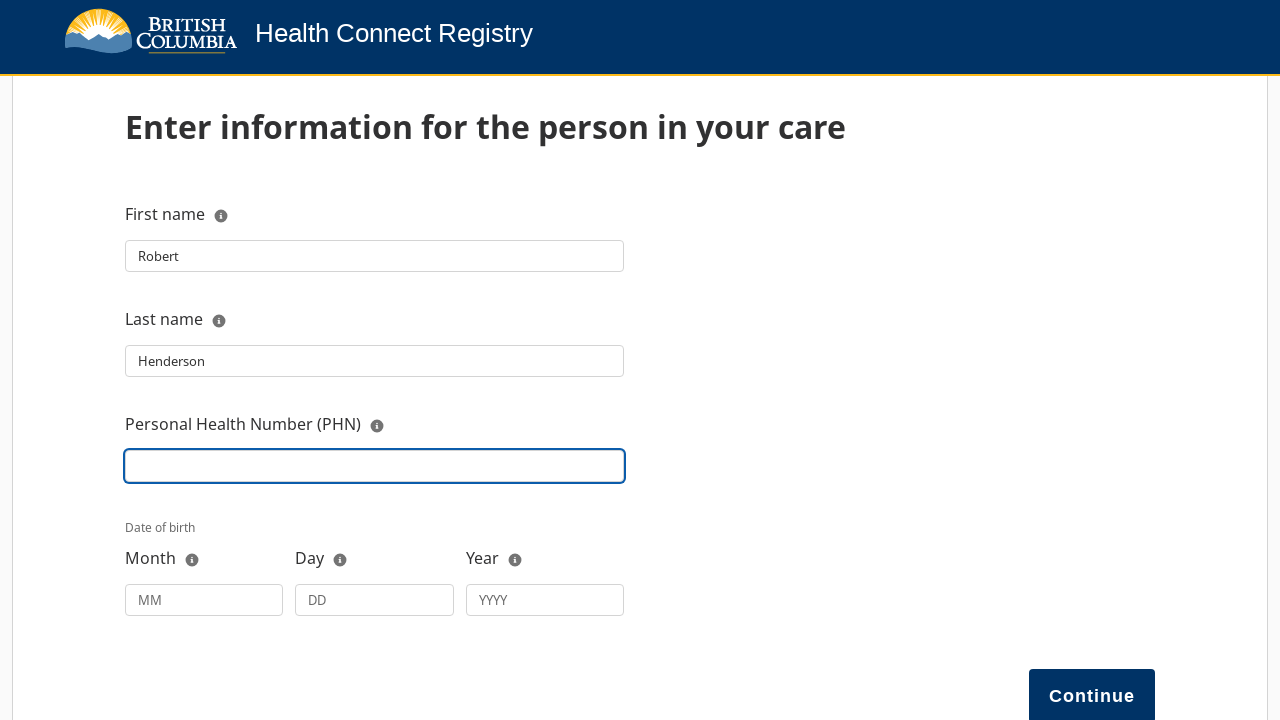

Filled PHN with '9876543210' on internal:label="Personal Health Number (PHN)"s
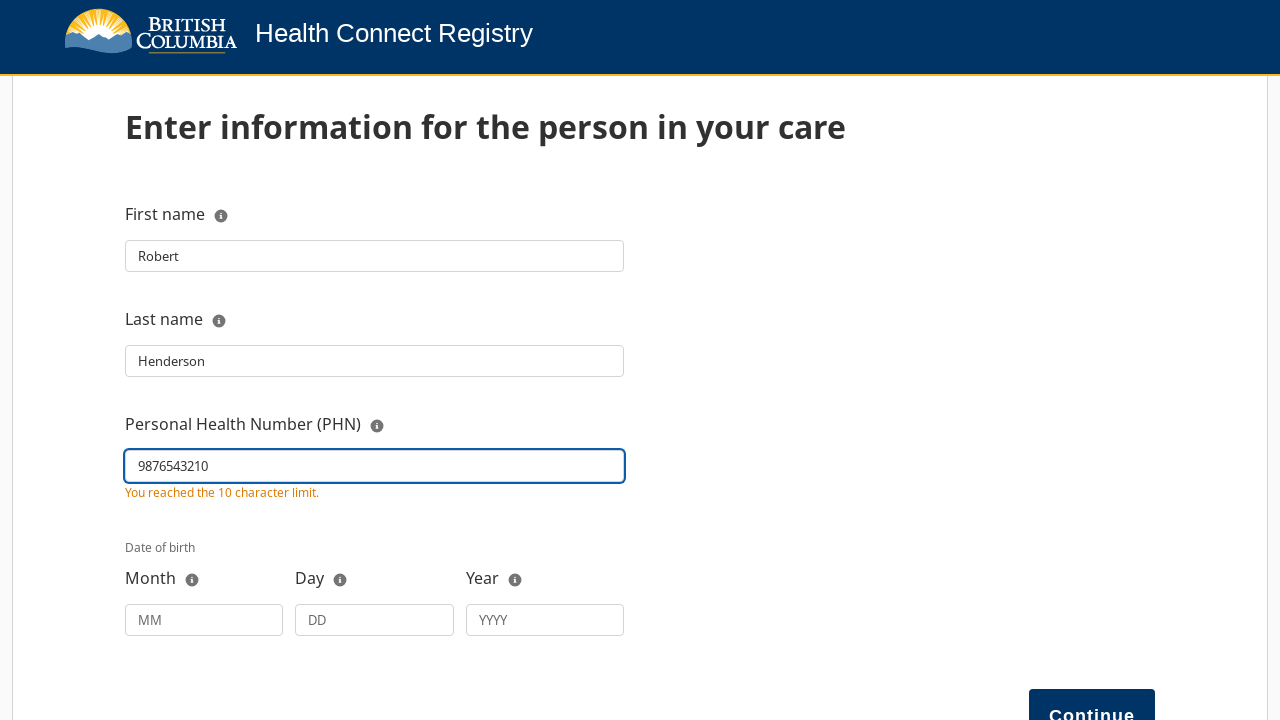

Clicked date of birth month field at (204, 620) on internal:attr=[placeholder="MM"i]
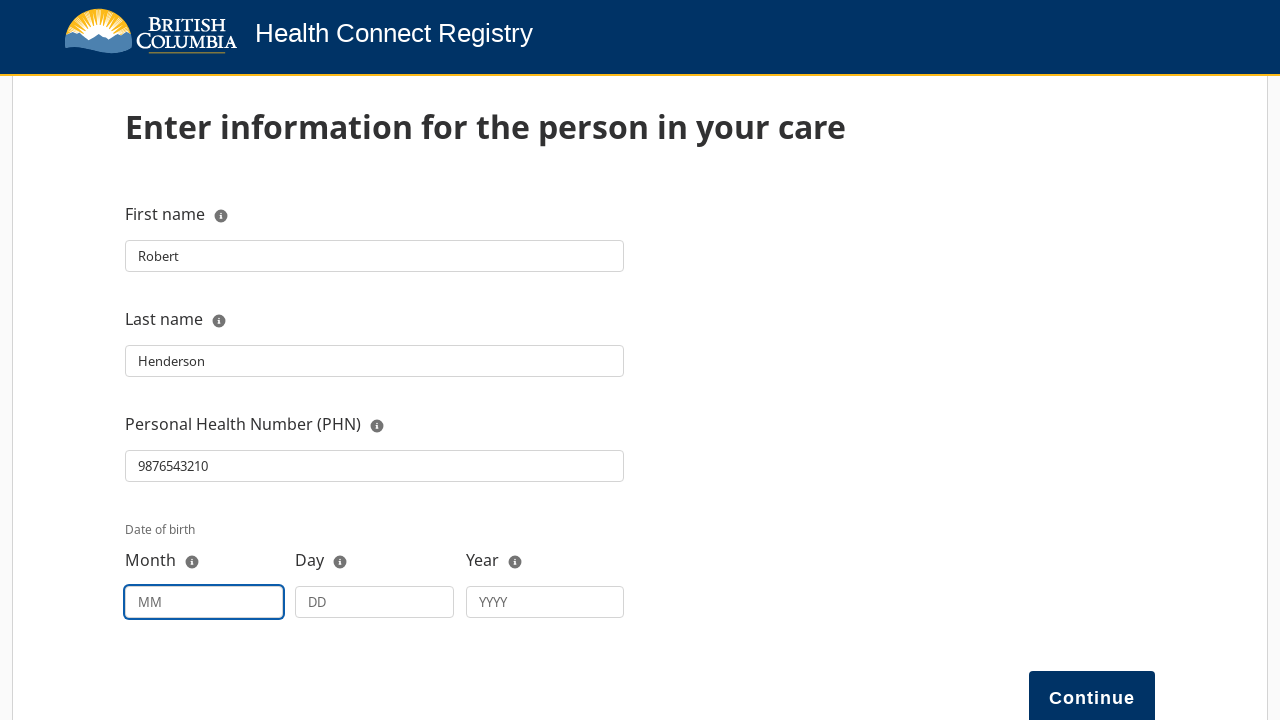

Filled date of birth month with '03' on internal:attr=[placeholder="MM"i]
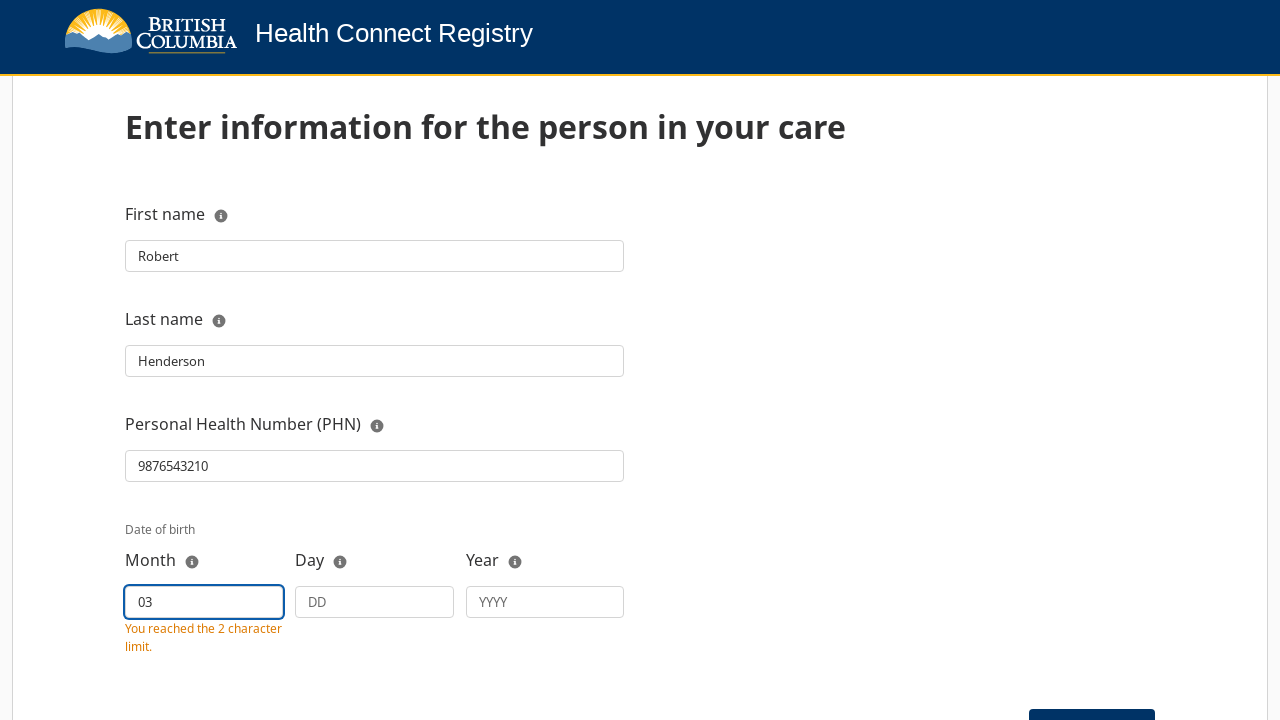

Clicked date of birth day field at (375, 602) on internal:attr=[placeholder="DD"i]
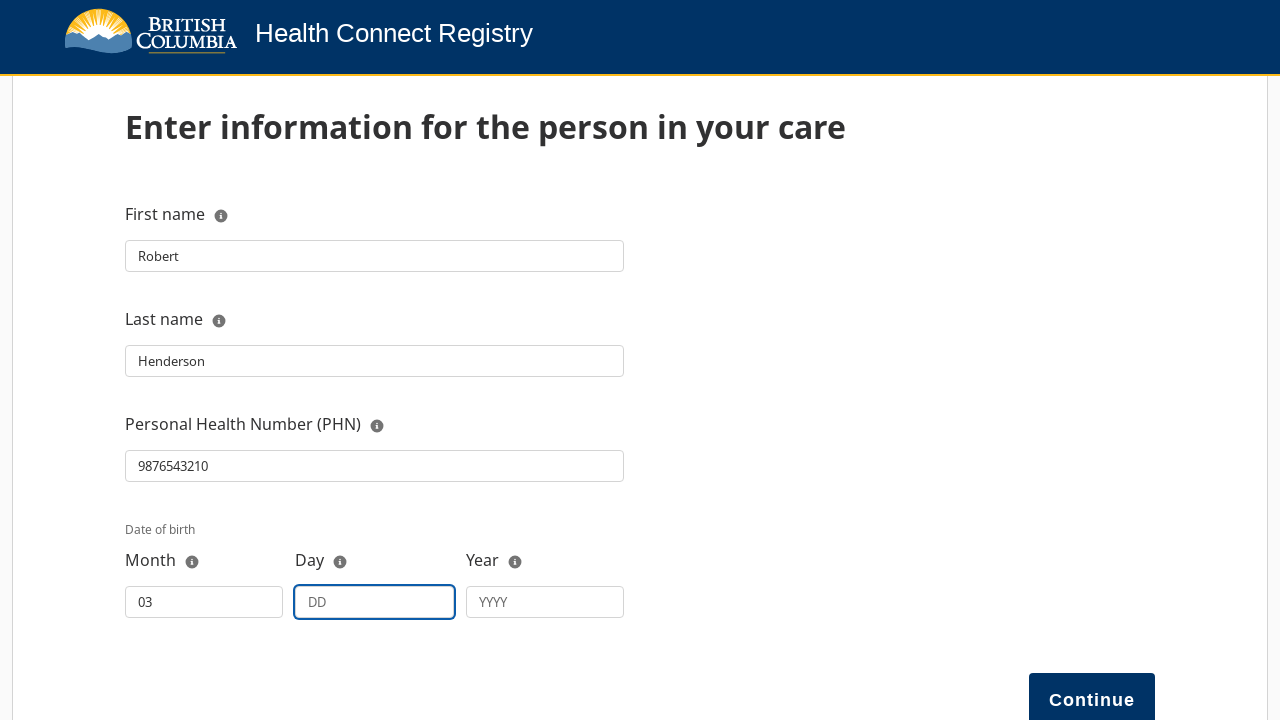

Filled date of birth day with '15' on internal:attr=[placeholder="DD"i]
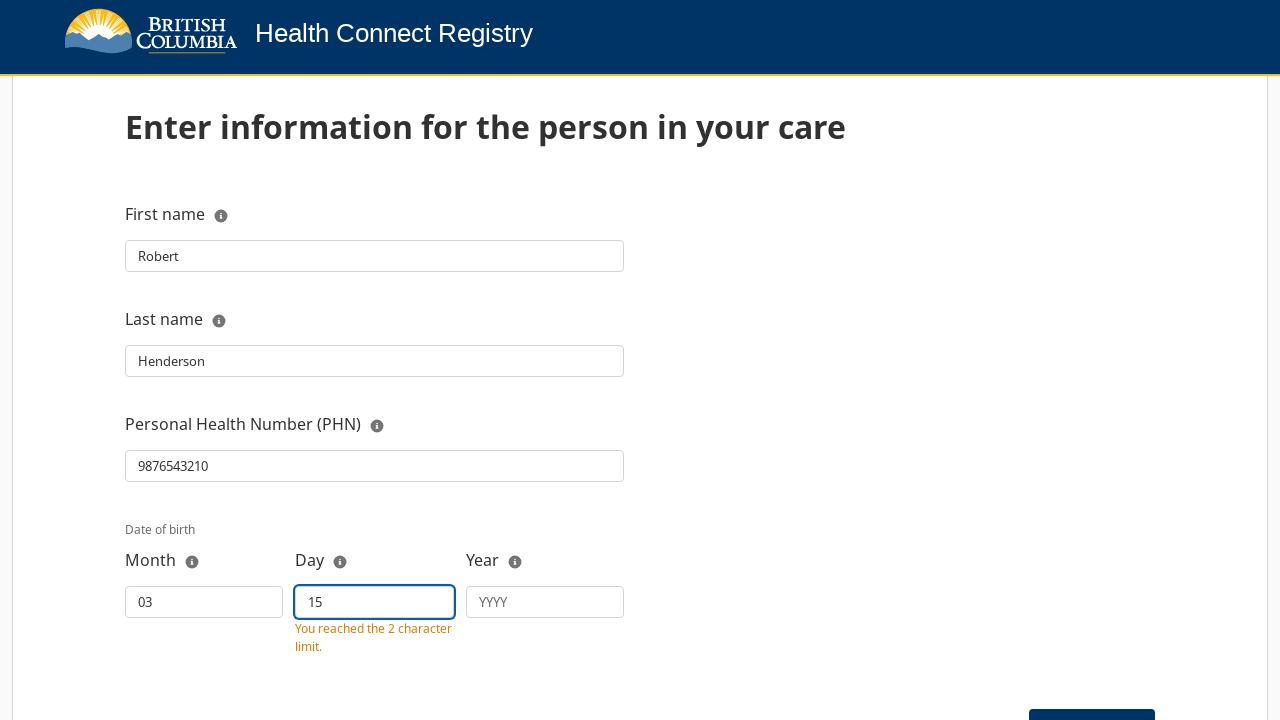

Clicked date of birth year field at (545, 602) on internal:attr=[placeholder="YYYY"i]
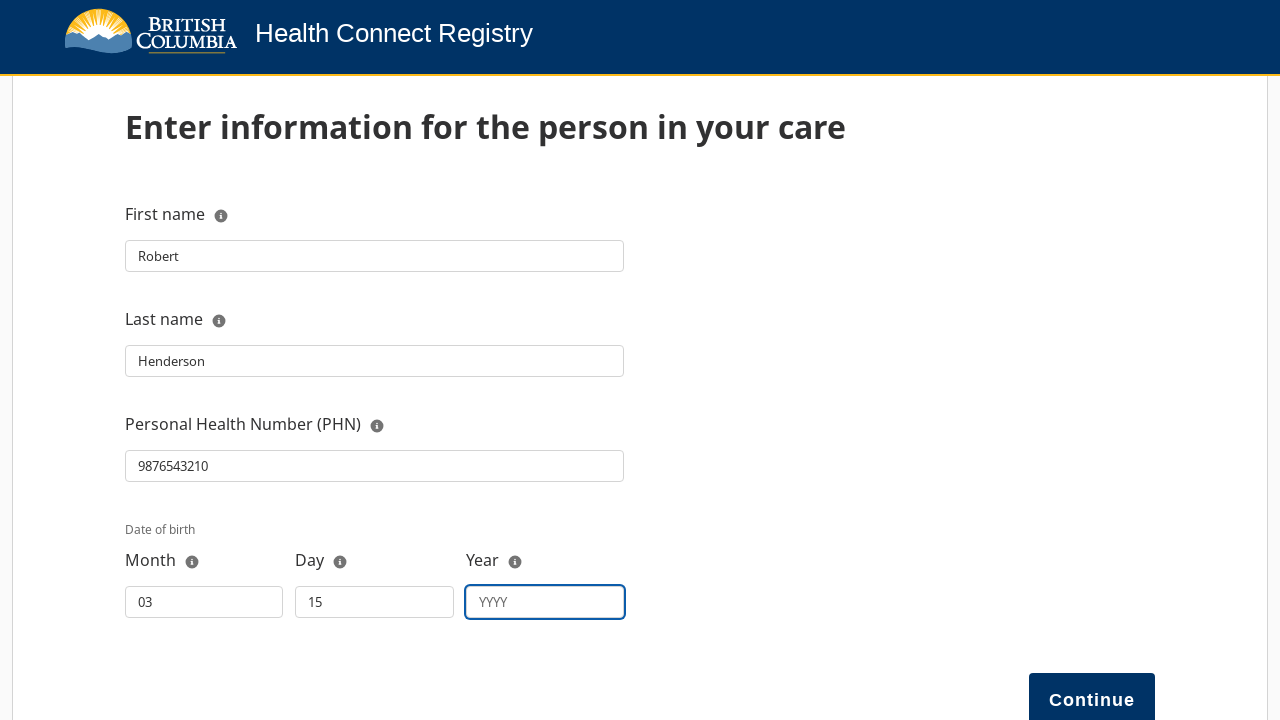

Filled date of birth year with '1965' on internal:attr=[placeholder="YYYY"i]
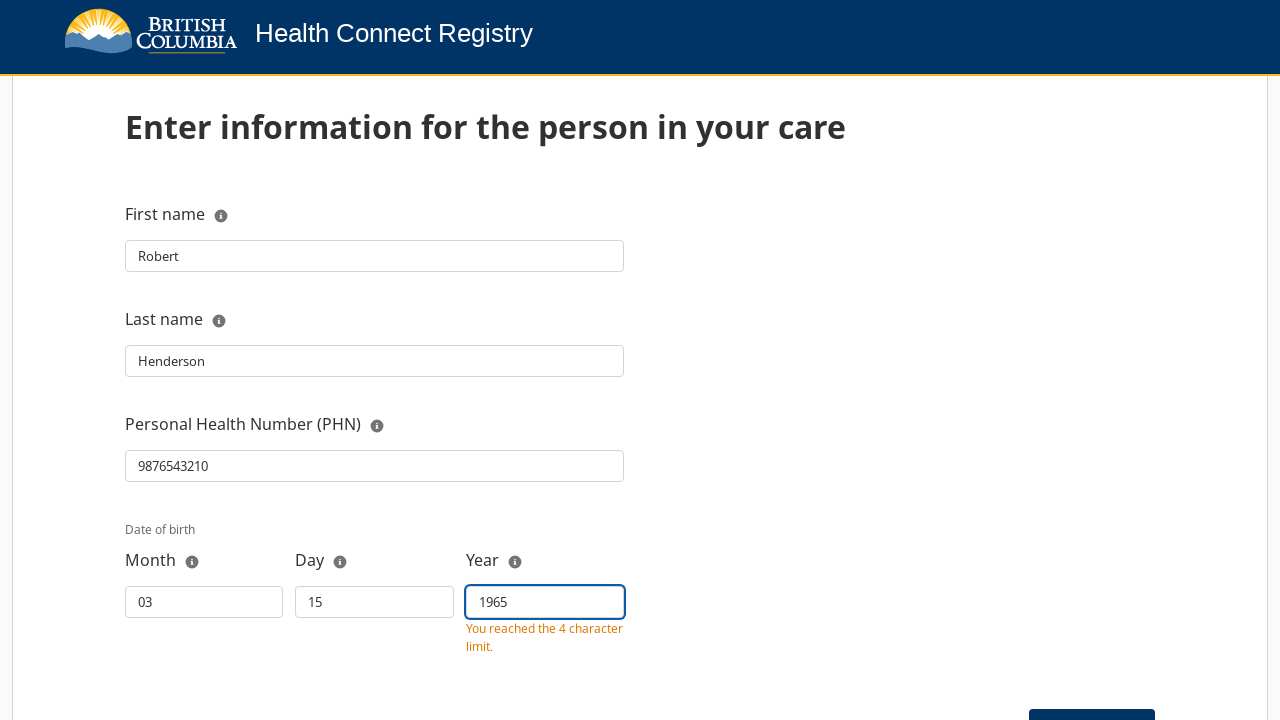

Clicked Continue button to submit the registration form at (1092, 693) on internal:role=button[name="Continue"i]
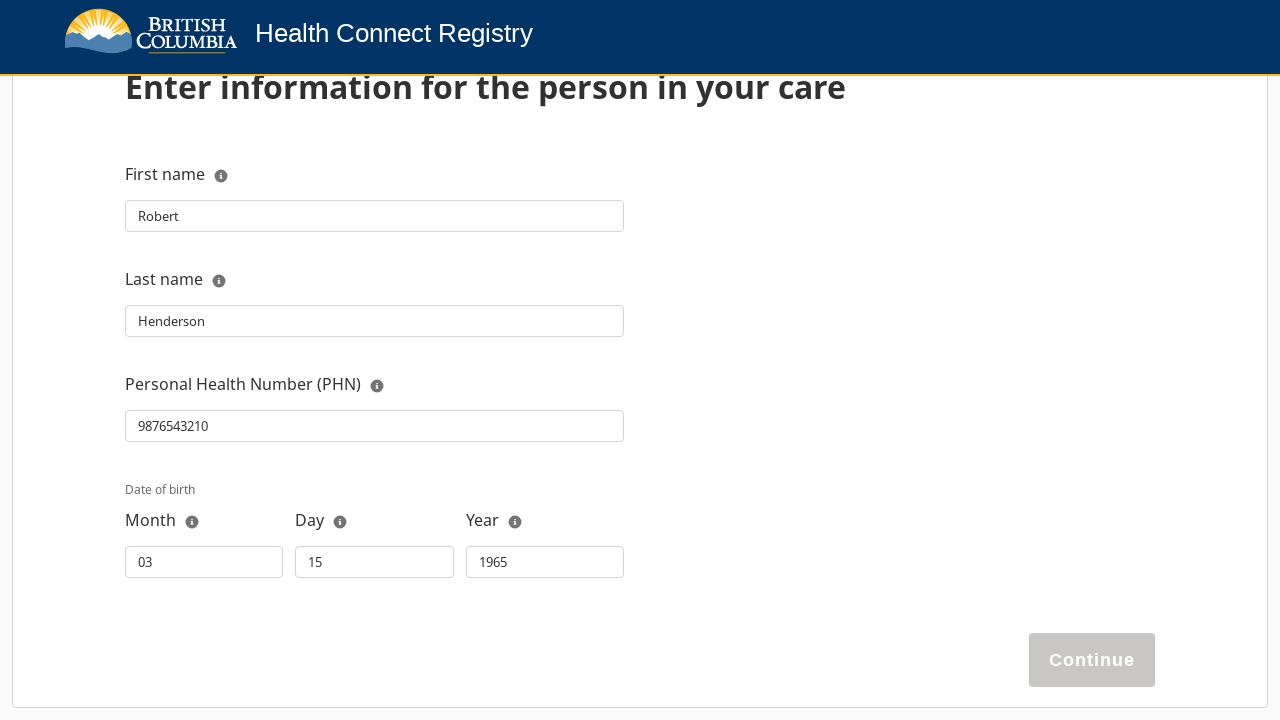

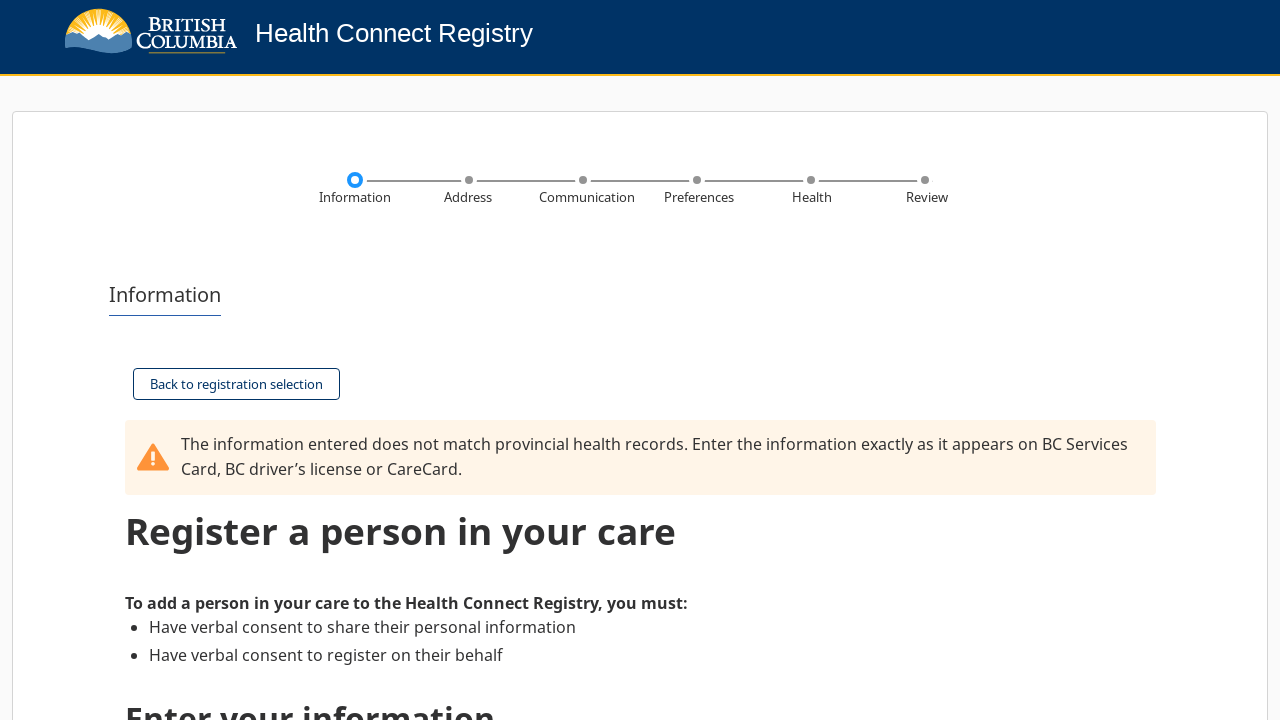